Tests a slow calculator application by performing addition (1 + 3) and verifying the result equals 4

Starting URL: https://bonigarcia.dev/selenium-webdriver-java/slow-calculator.html

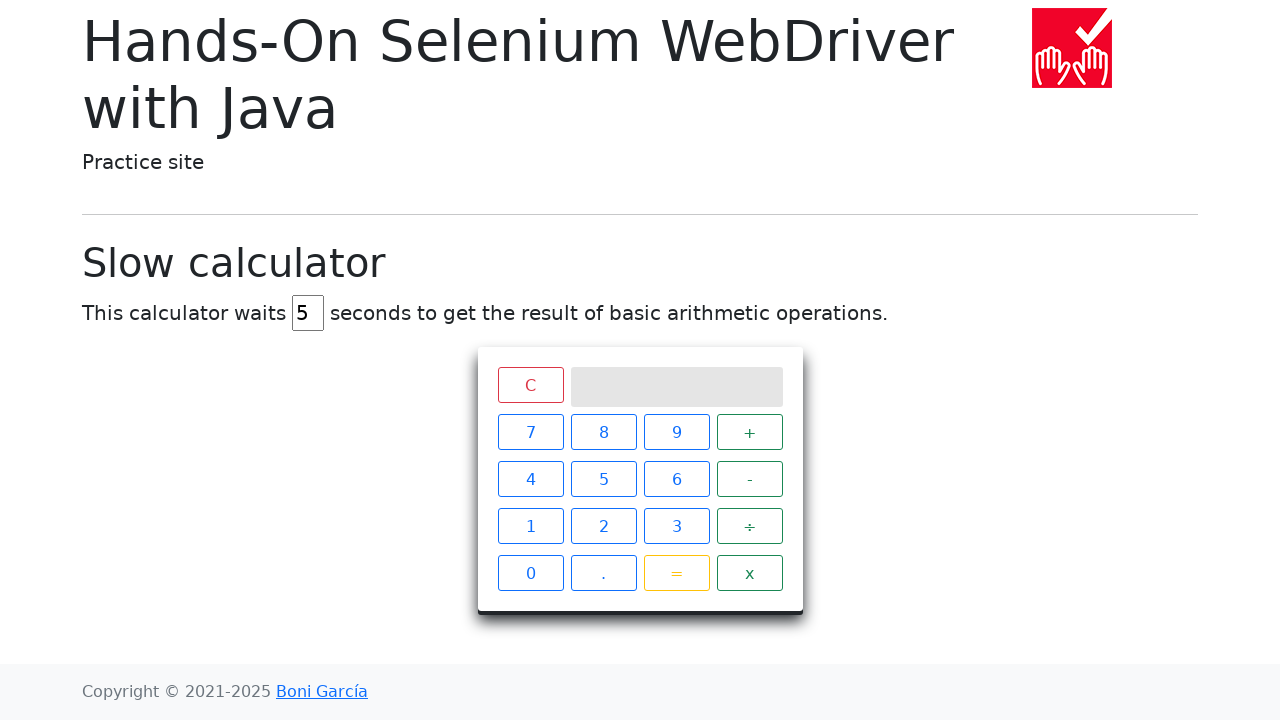

Clicked number 1 on calculator at (530, 526) on xpath=//span[text()='1']
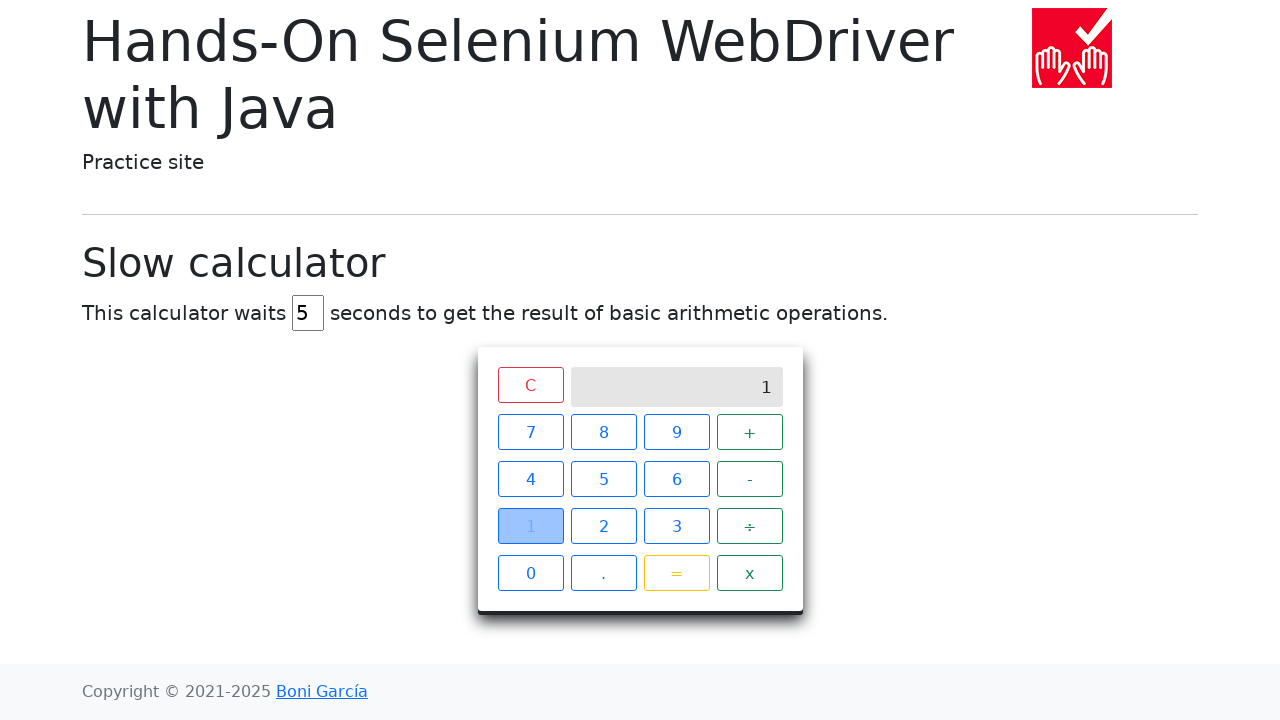

Clicked plus operator at (750, 432) on xpath=//span[text()='+']
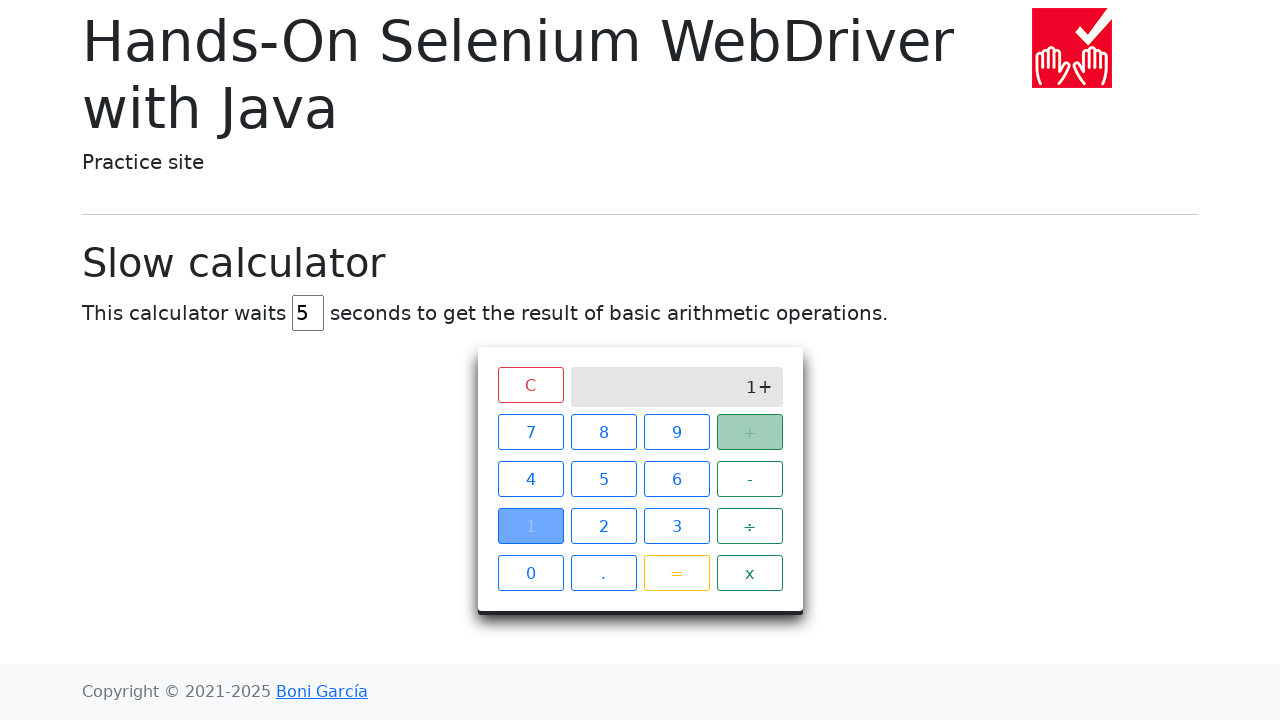

Clicked number 3 on calculator at (676, 526) on xpath=//span[text()='3']
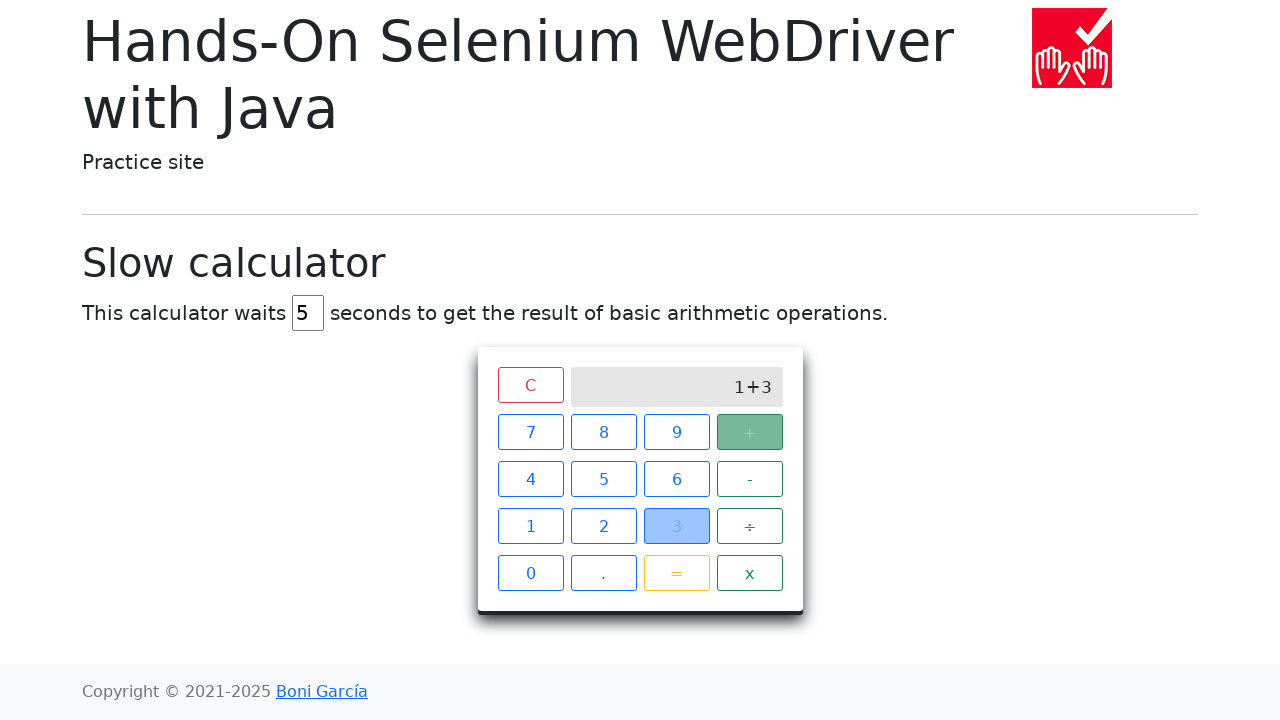

Clicked equals button to calculate result at (676, 573) on xpath=//span[text()='=']
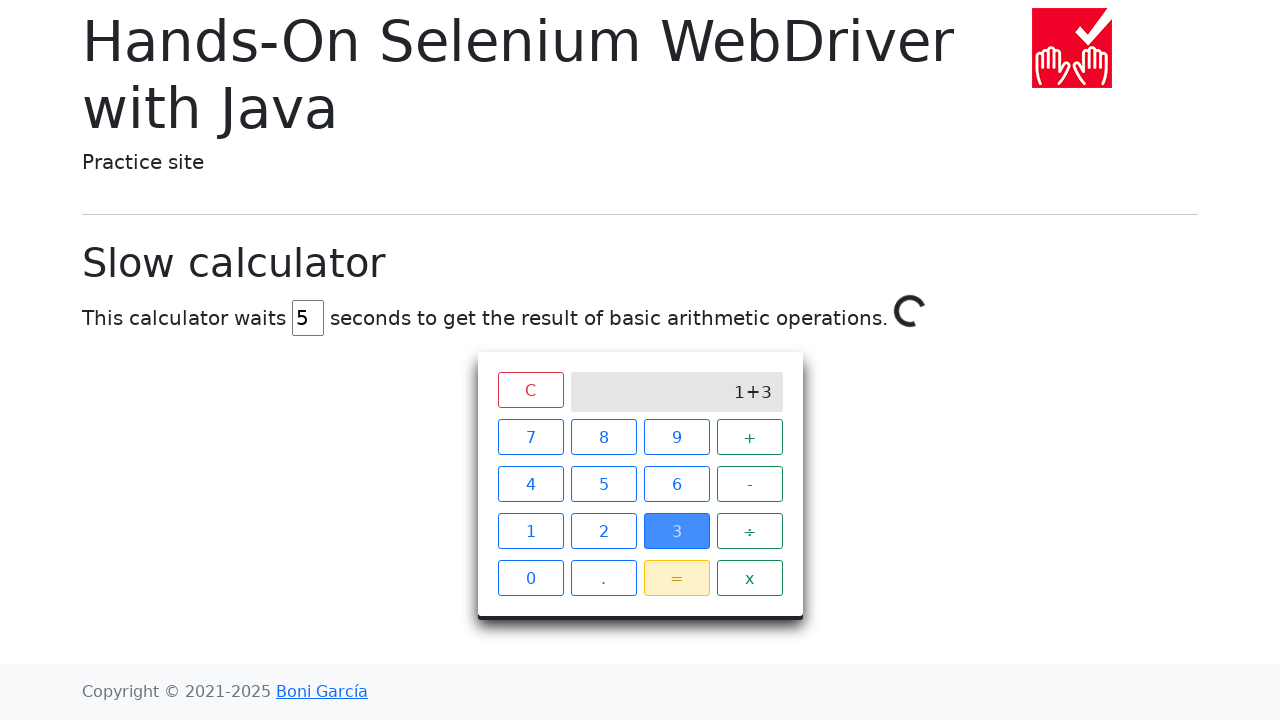

Waited for slow calculator to display result 4
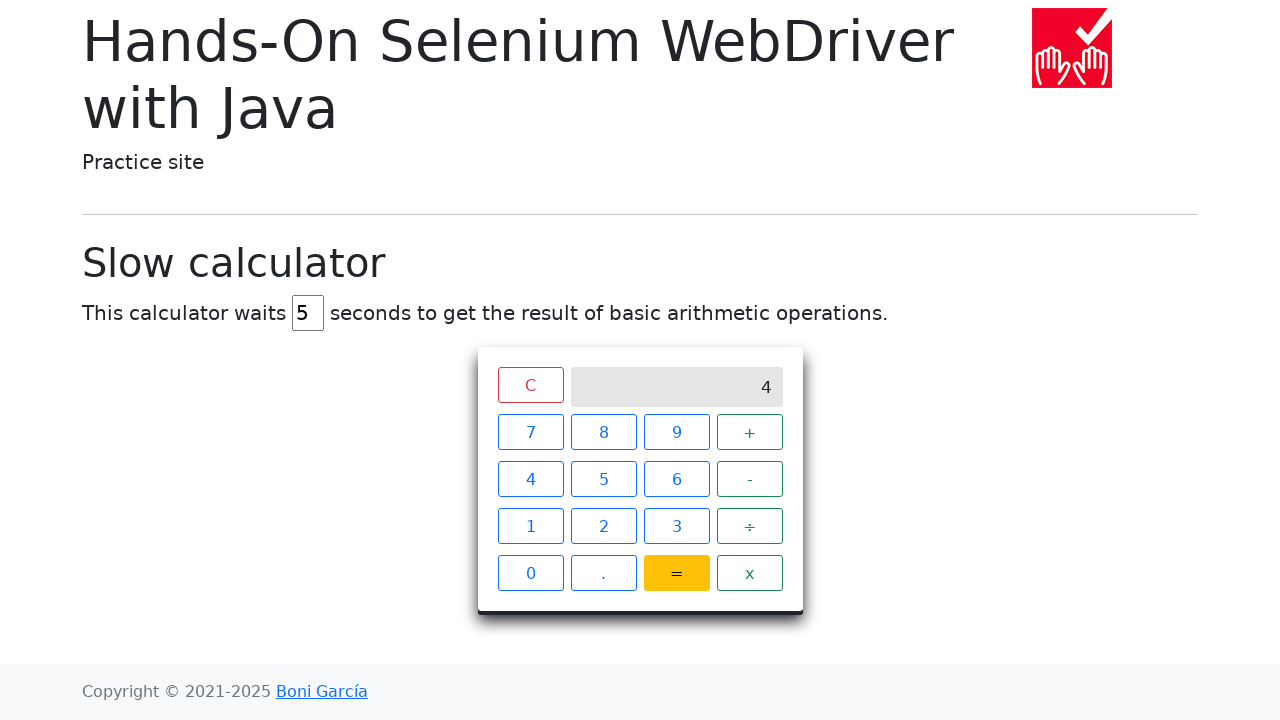

Verified calculator result equals 4
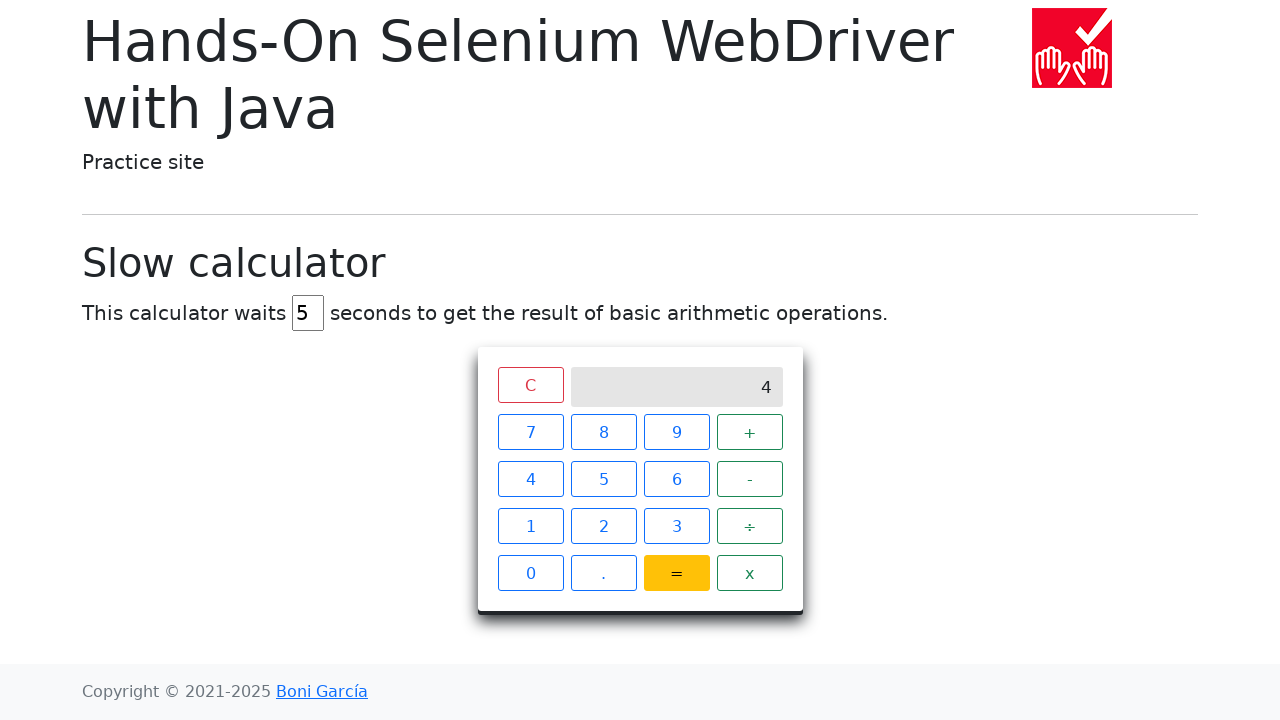

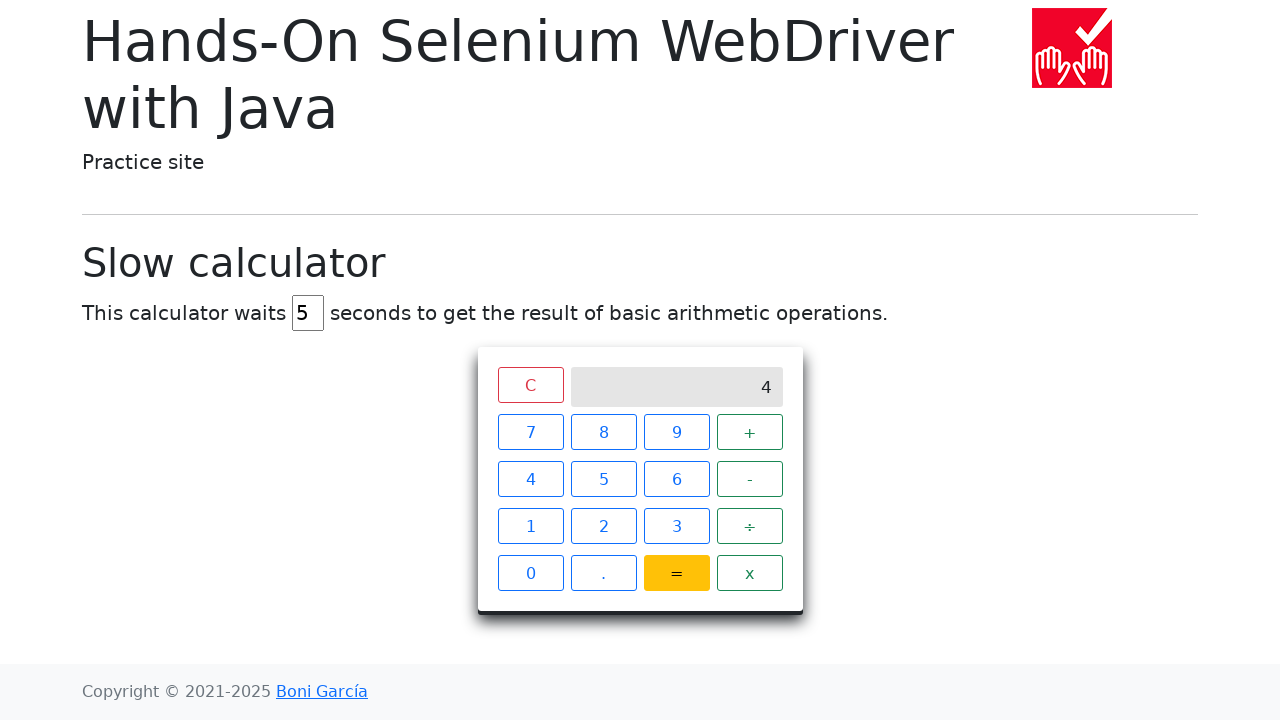